Tests menu navigation and hover functionality by clicking on a menu icon and hovering over the Resources link

Starting URL: http://qxf2.com/selenium-tutorial-main

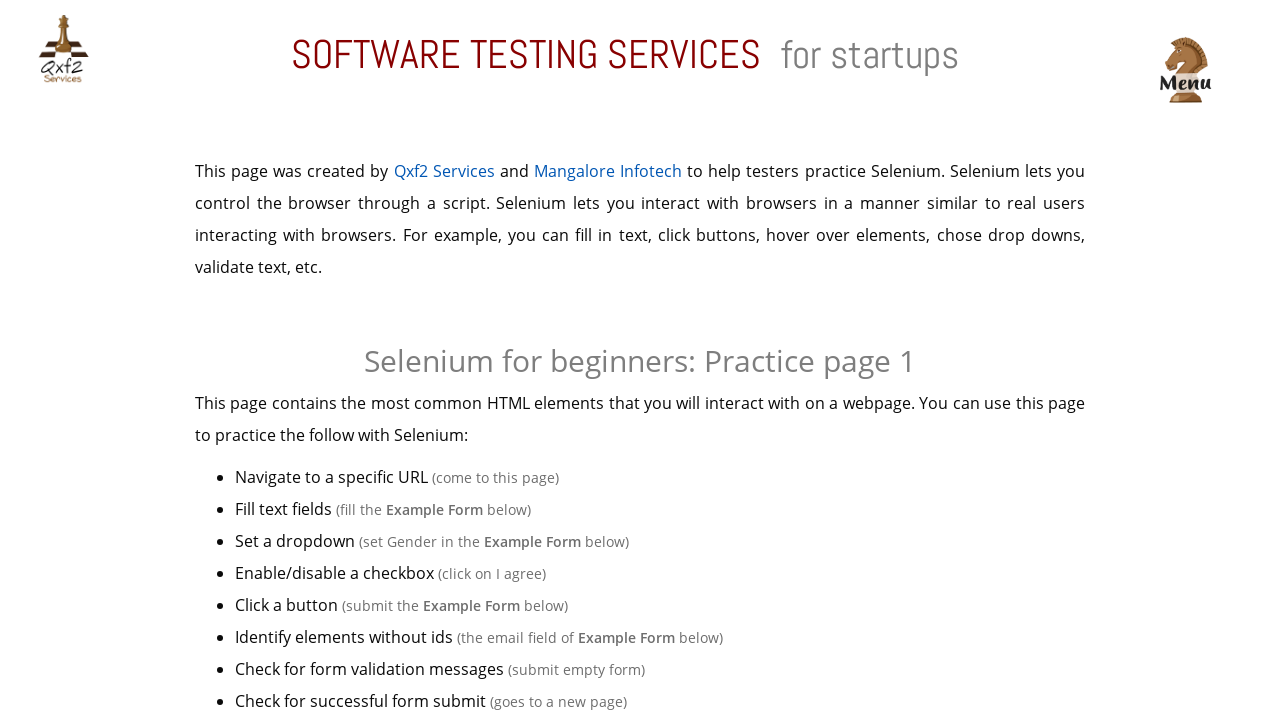

Clicked menu icon to open navigation at (1185, 70) on img[src='./assets/img/menu.png']
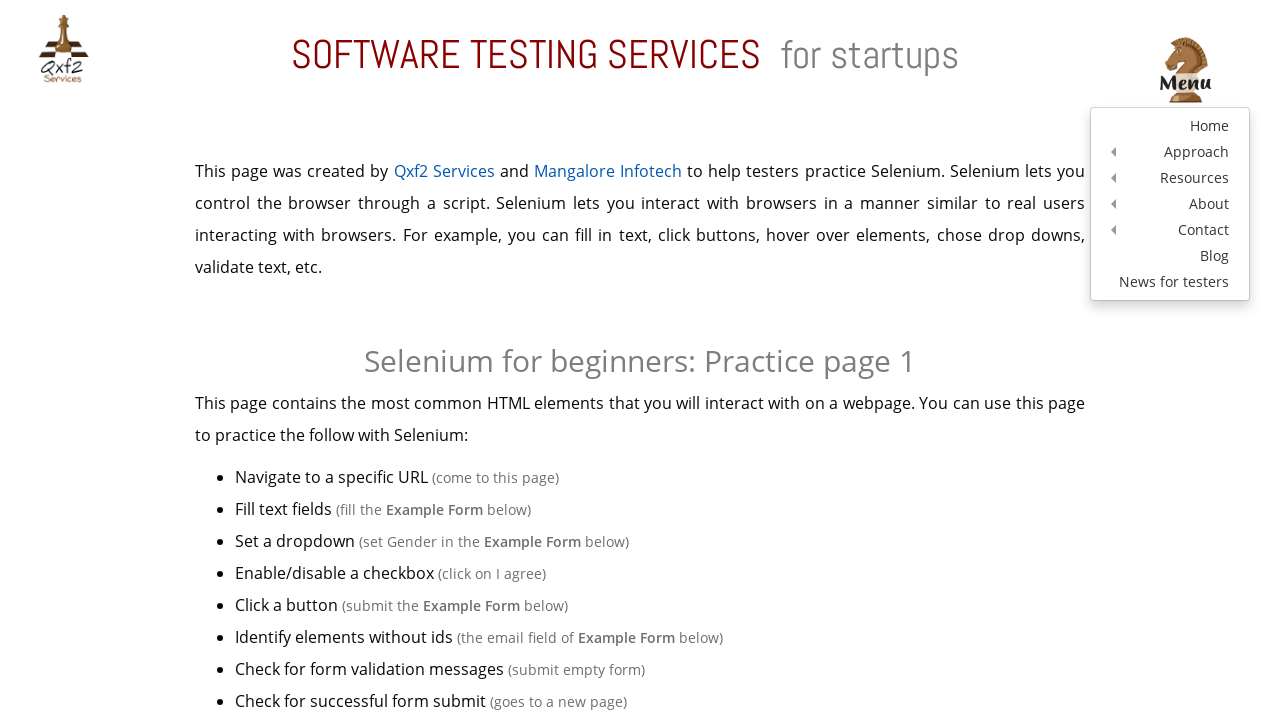

Hovered over Resources link at (1170, 178) on a:text('Resources')
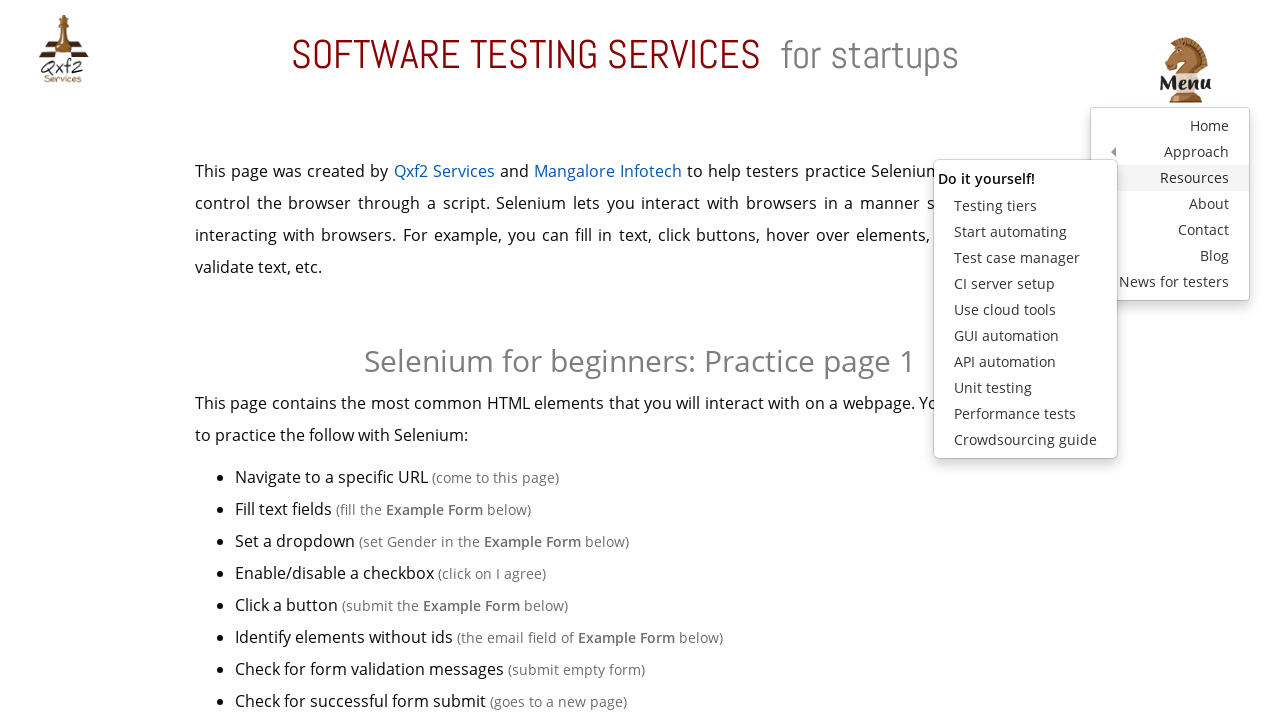

Waited for hover state to be visible
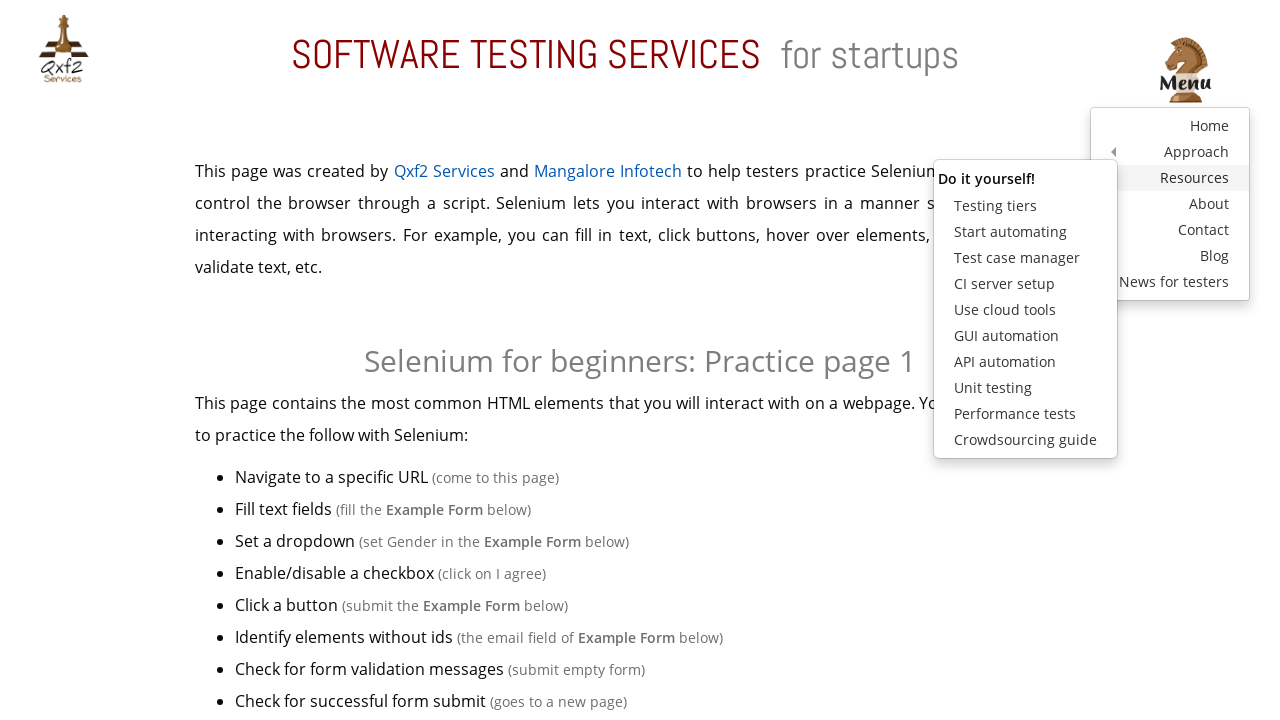

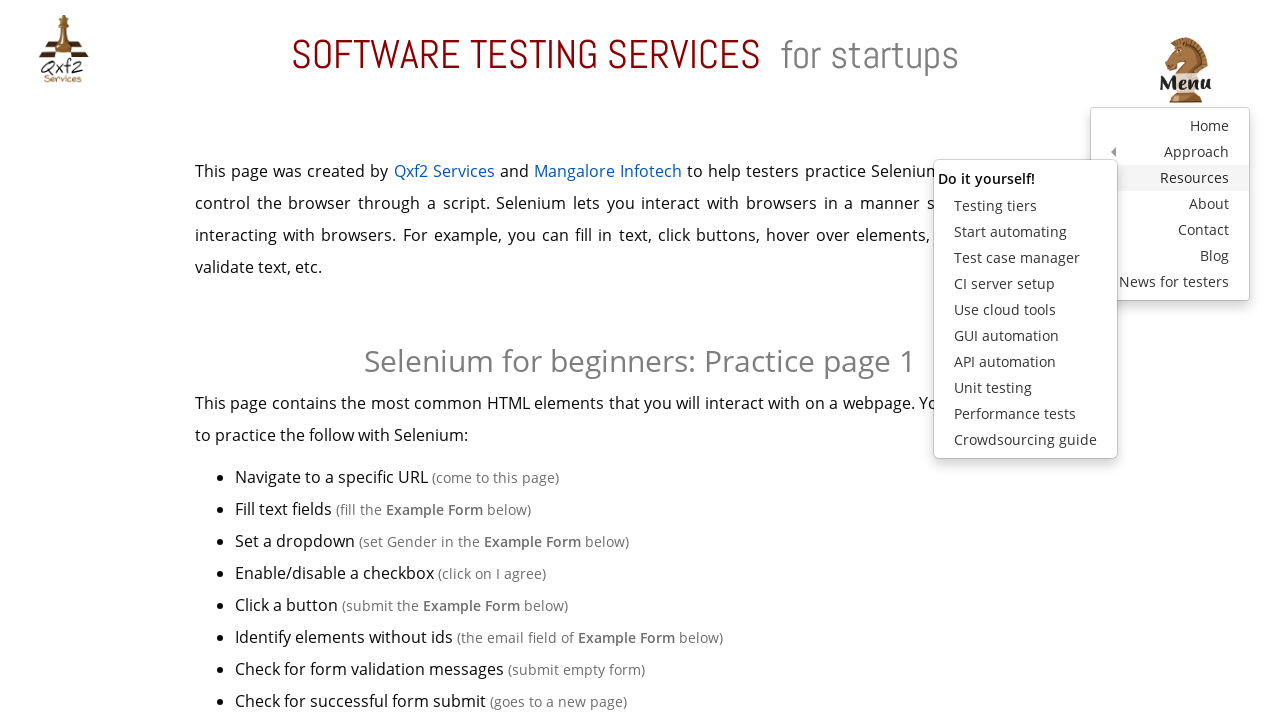